Tests registration form validation when confirm password doesn't match the password

Starting URL: https://alada.vn/tai-khoan/dang-ky.html

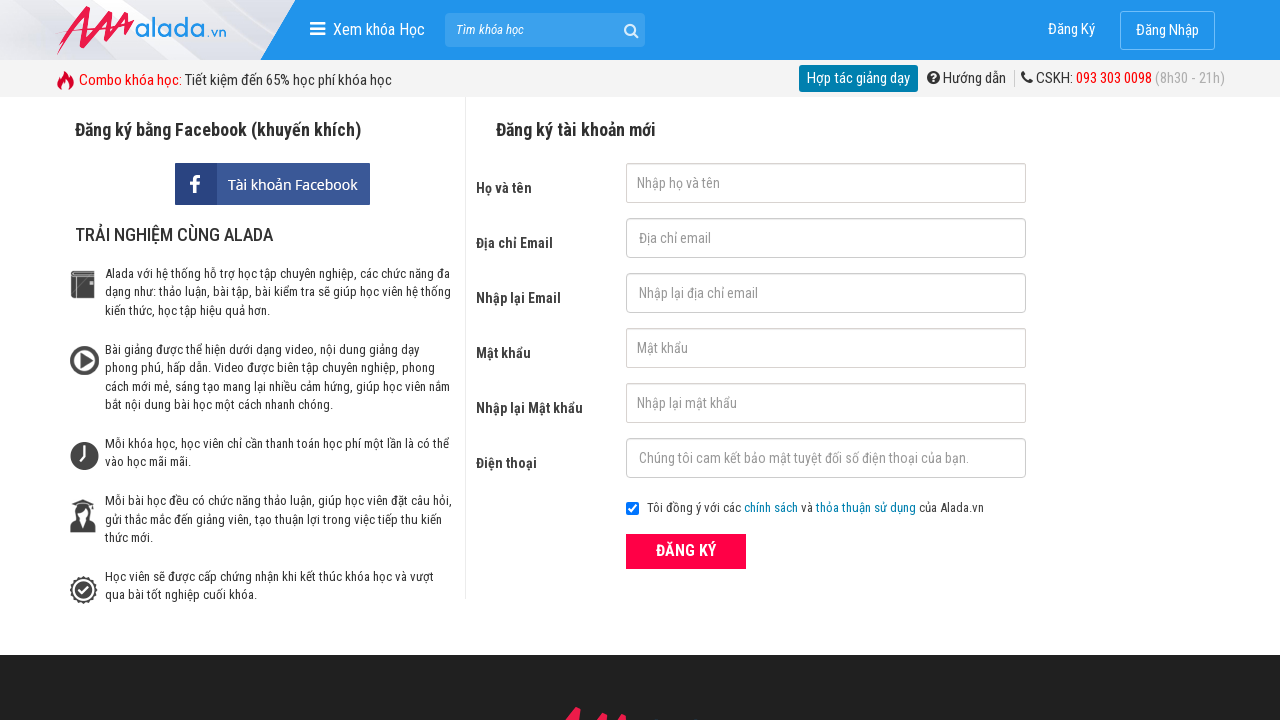

Filled firstname field with 'dunglt' on #txtFirstname
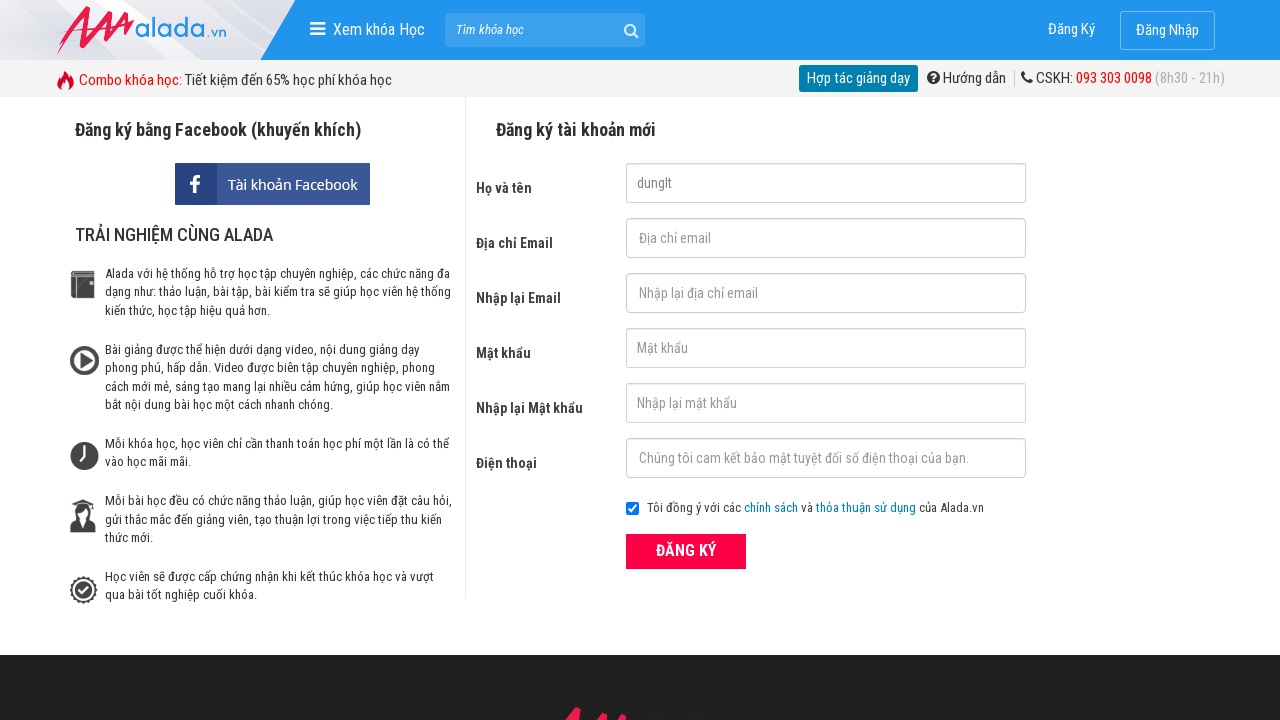

Filled email field with 'dunglt@gmail.com' on #txtEmail
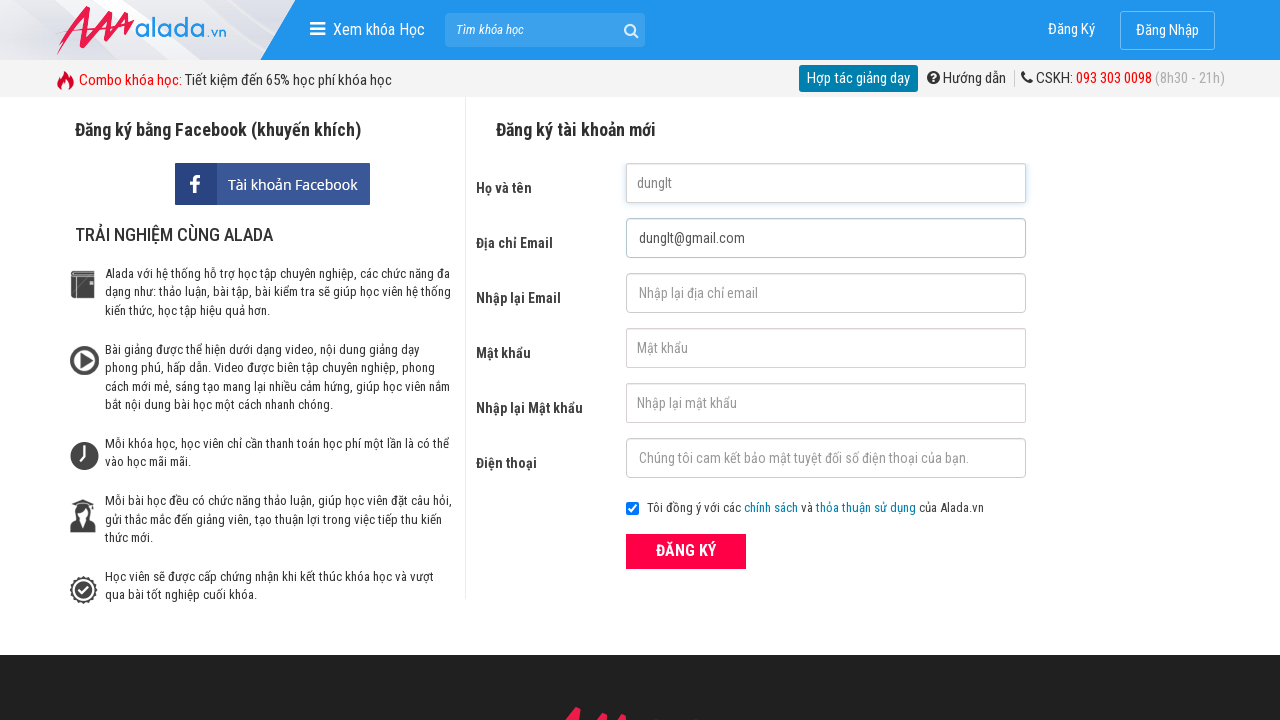

Filled confirm email field with 'dunglt@gmail.com' on #txtCEmail
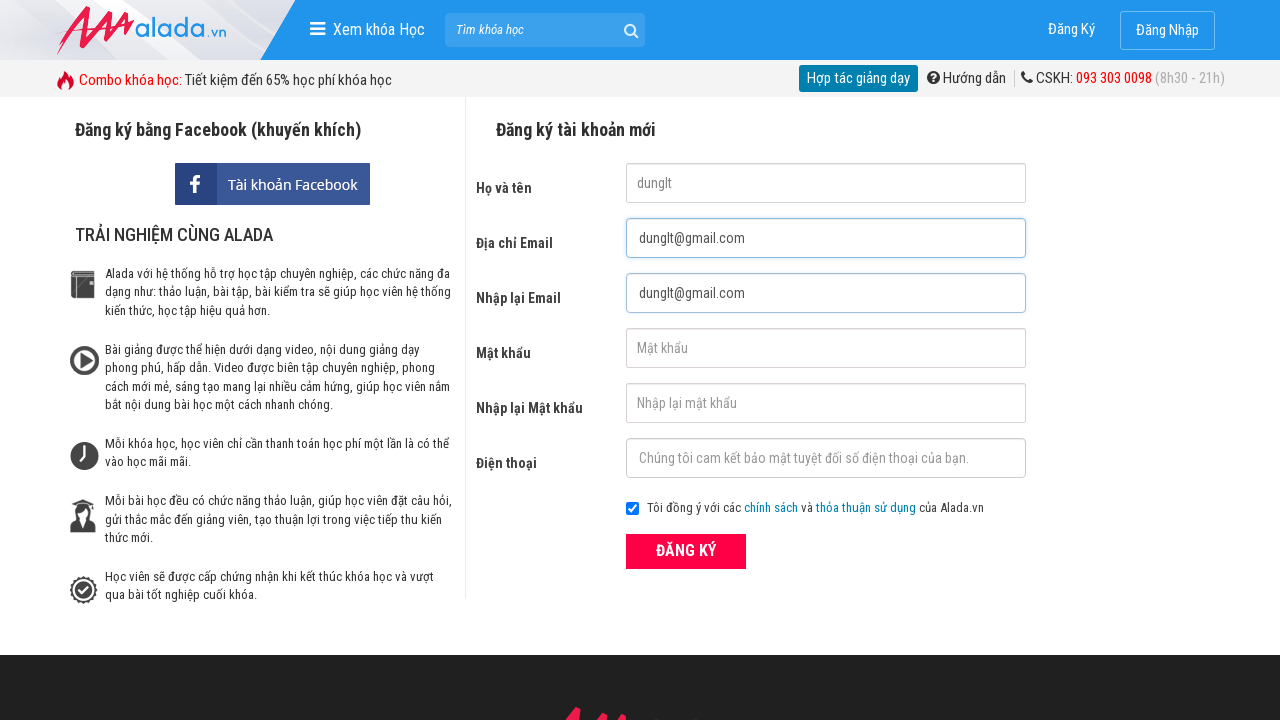

Filled password field with '1234567' on #txtPassword
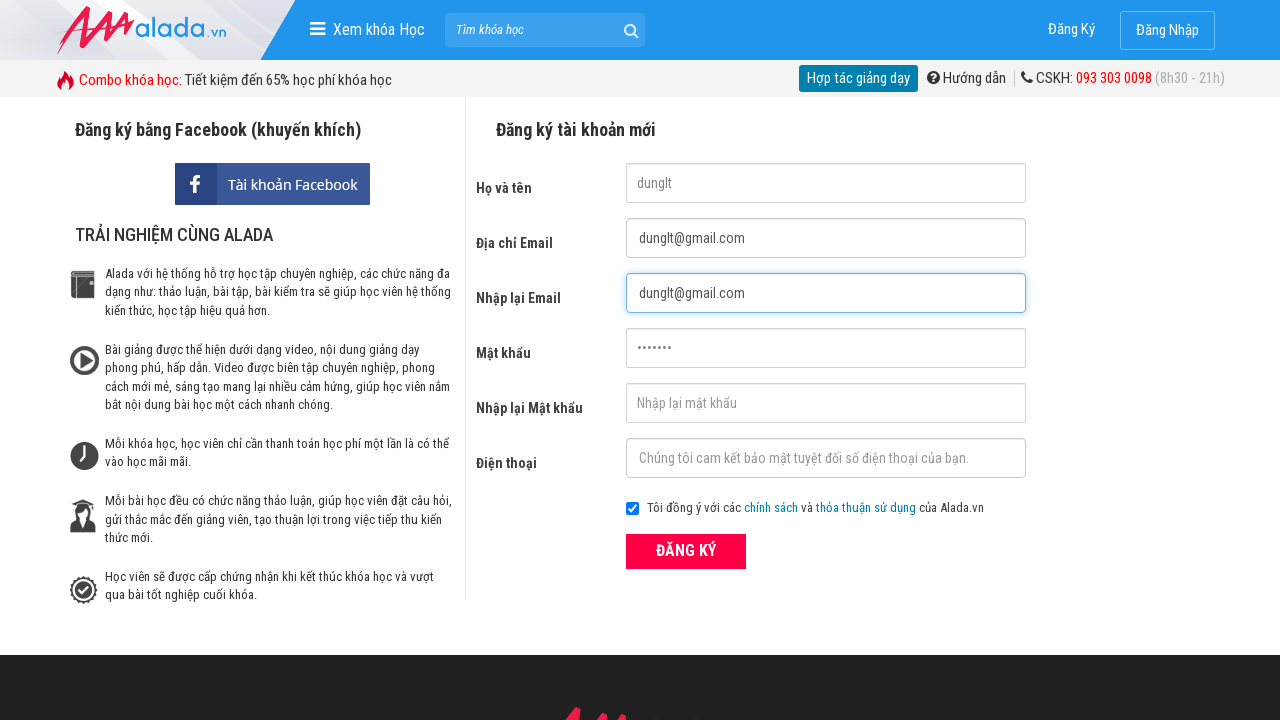

Filled confirm password field with mismatched password '1233212' on #txtCPassword
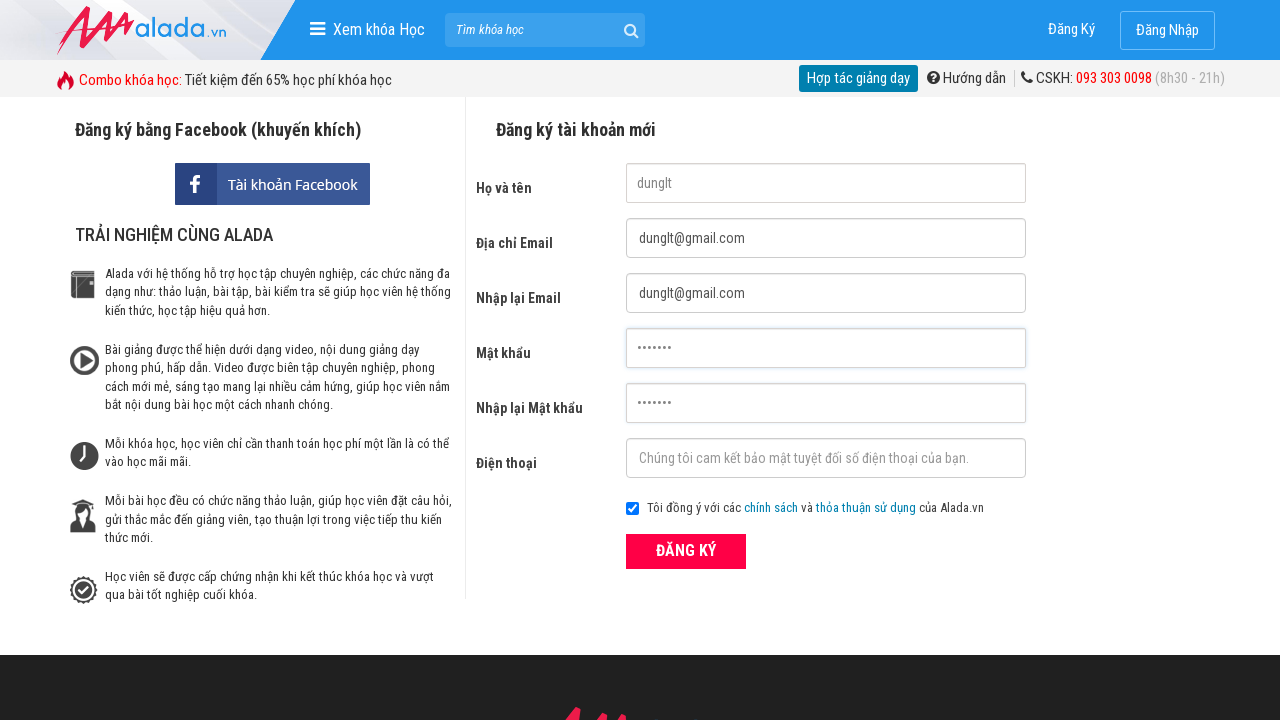

Filled phone field with '0987654321' on #txtPhone
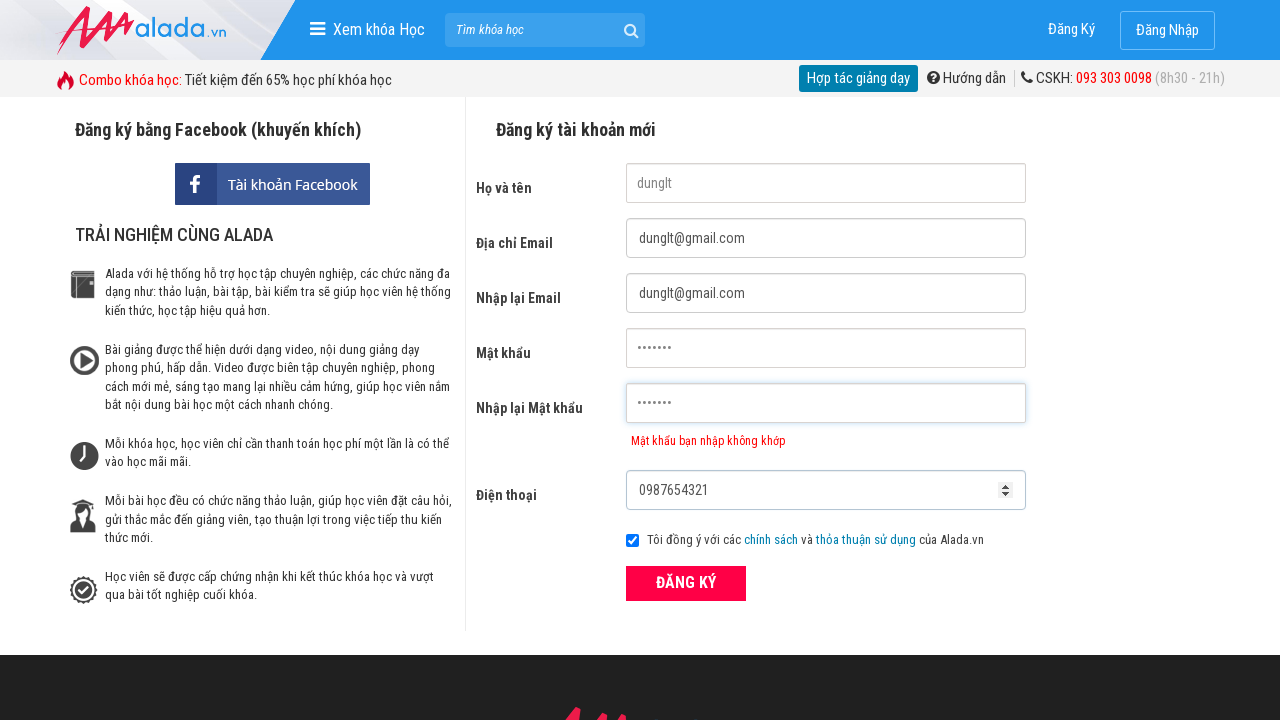

Clicked register button to submit form at (686, 583) on xpath=//form[@id='frmLogin']//button
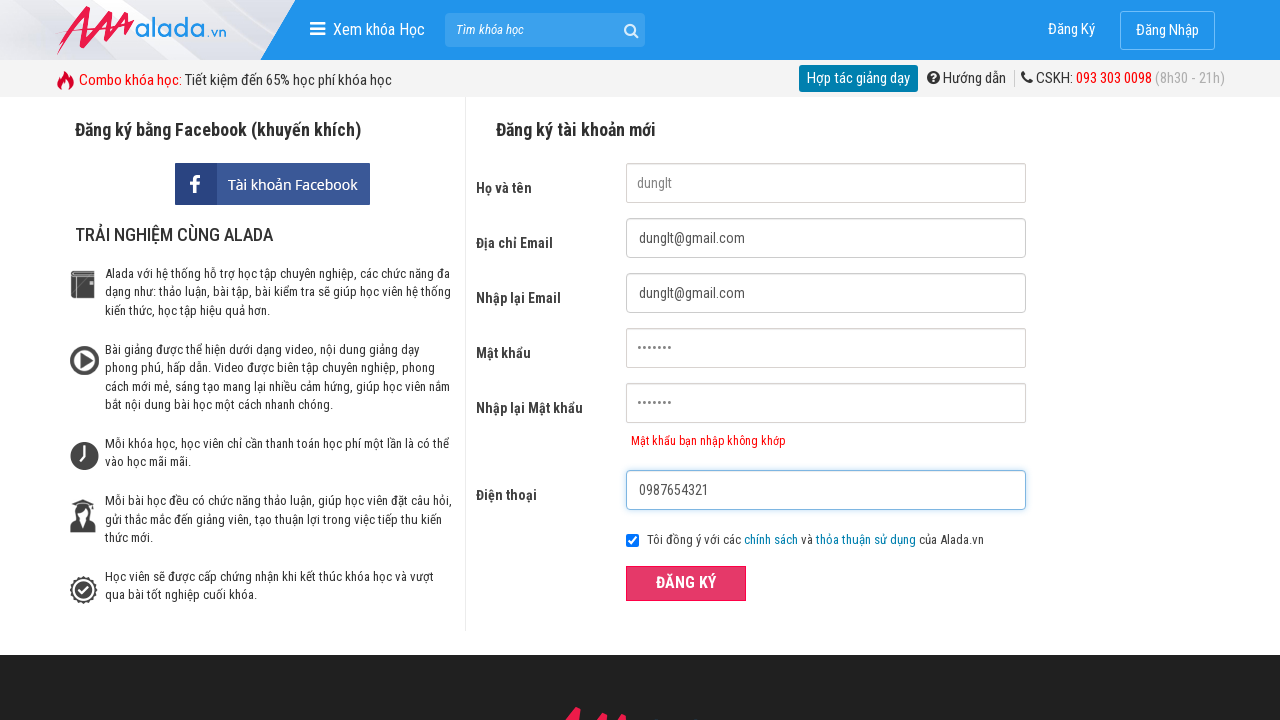

Confirm password error message appeared
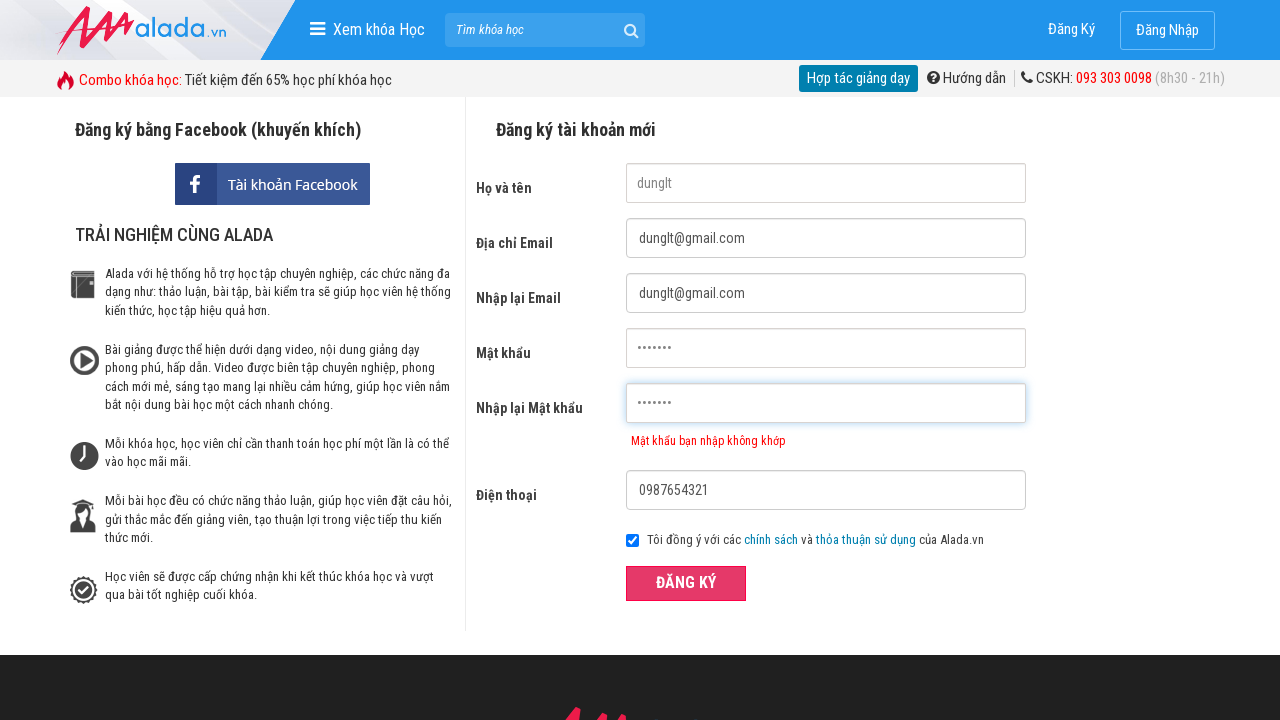

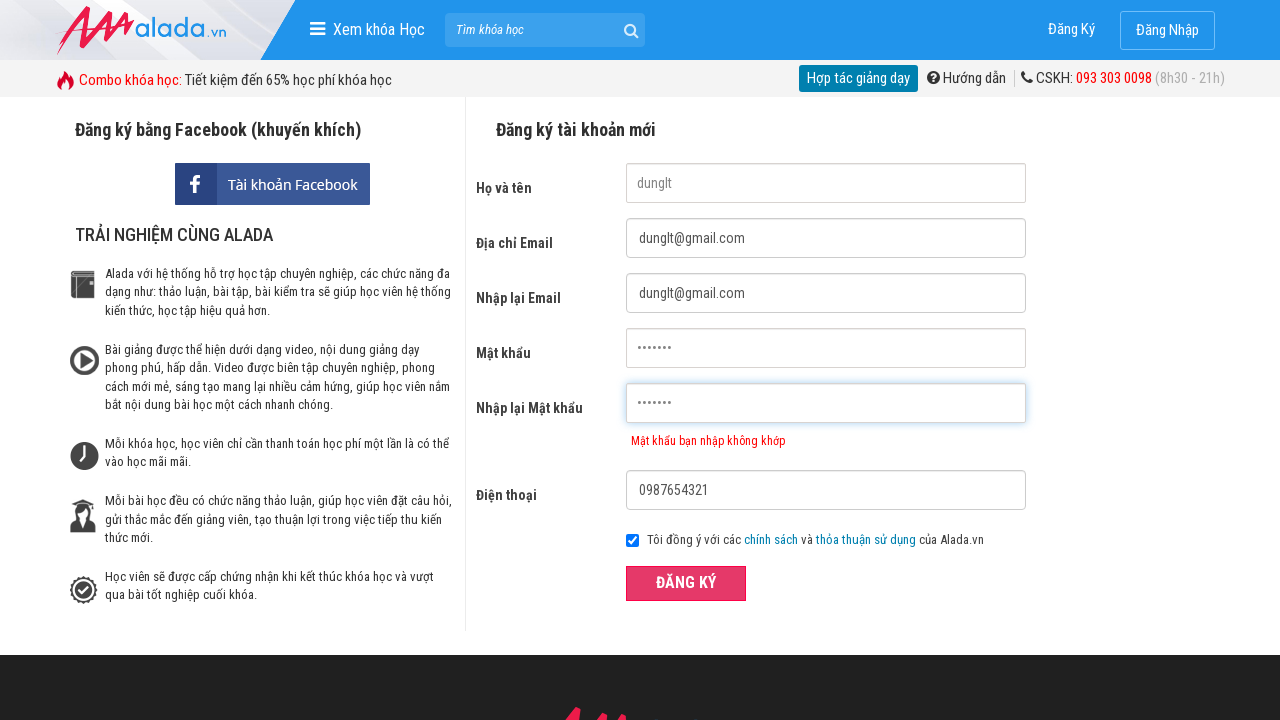